Tests interaction with nested iframes by navigating to a frames demo page, clicking on a "Multiple" tab, then locating and clicking on text within a nested iframe structure.

Starting URL: https://demo.automationtesting.in/Frames.html

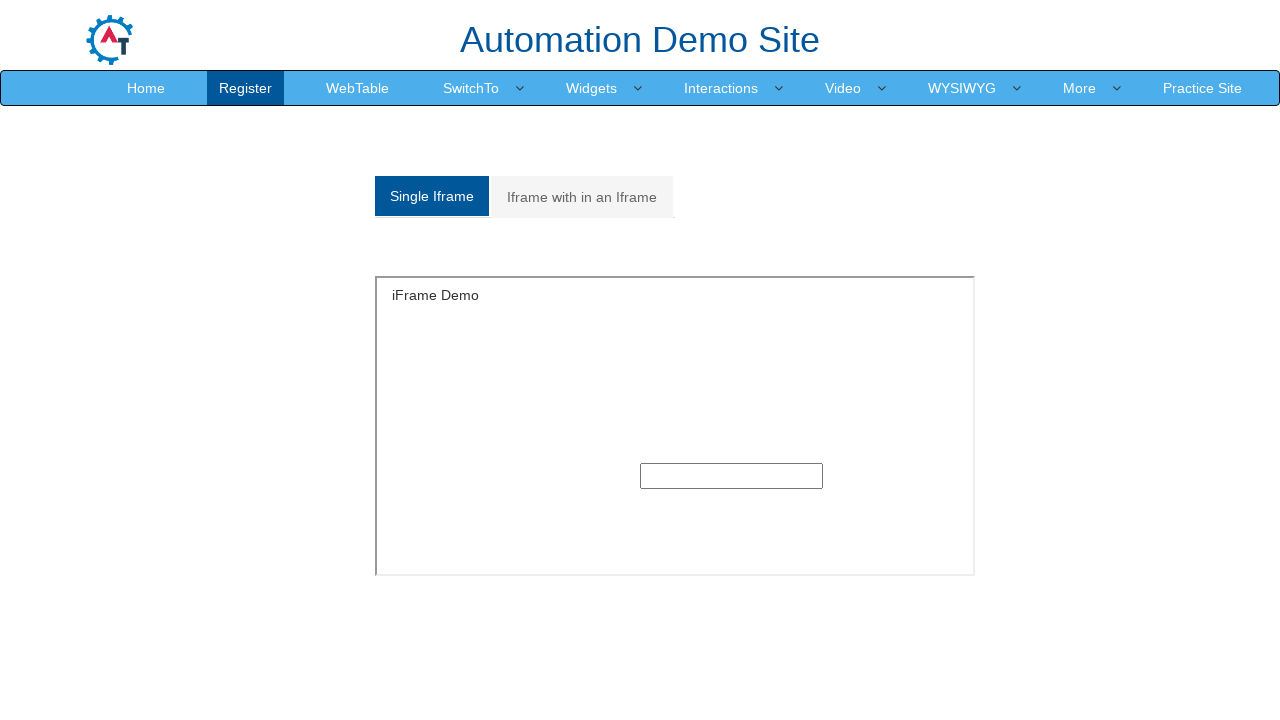

Navigated to frames demo page
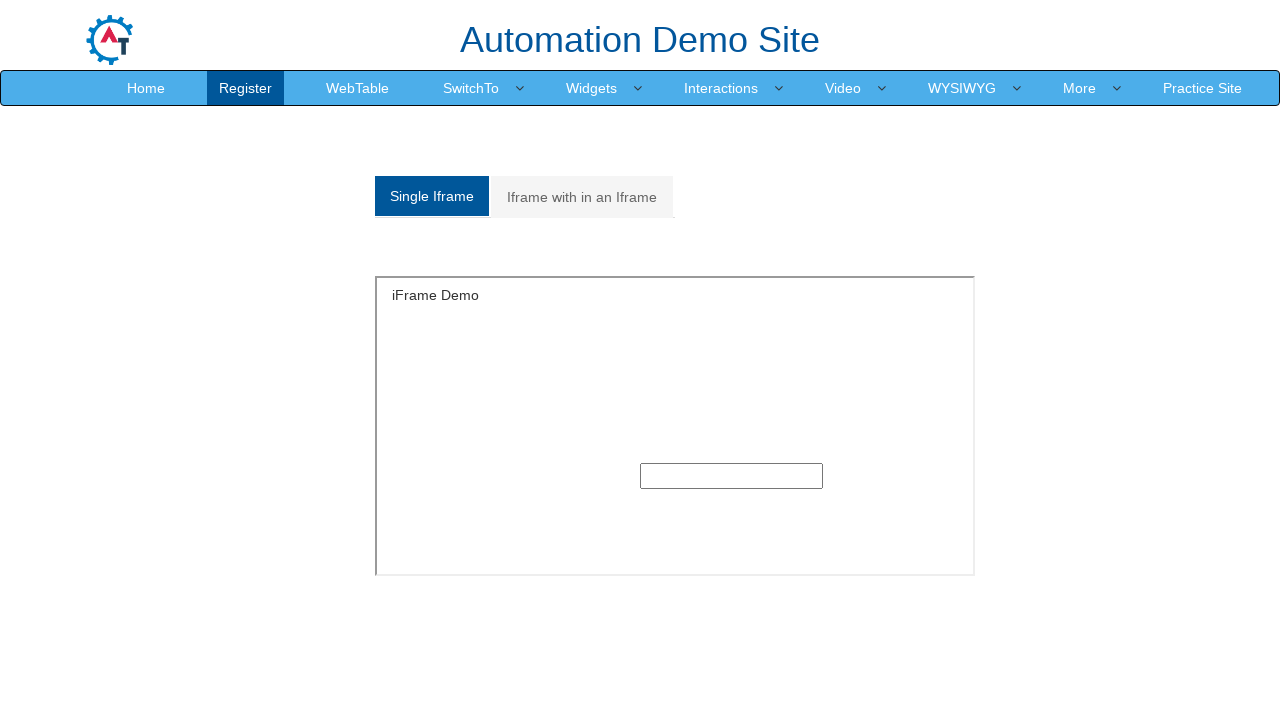

Clicked on the 'Multiple' frames tab at (582, 197) on a[href="#Multiple"]
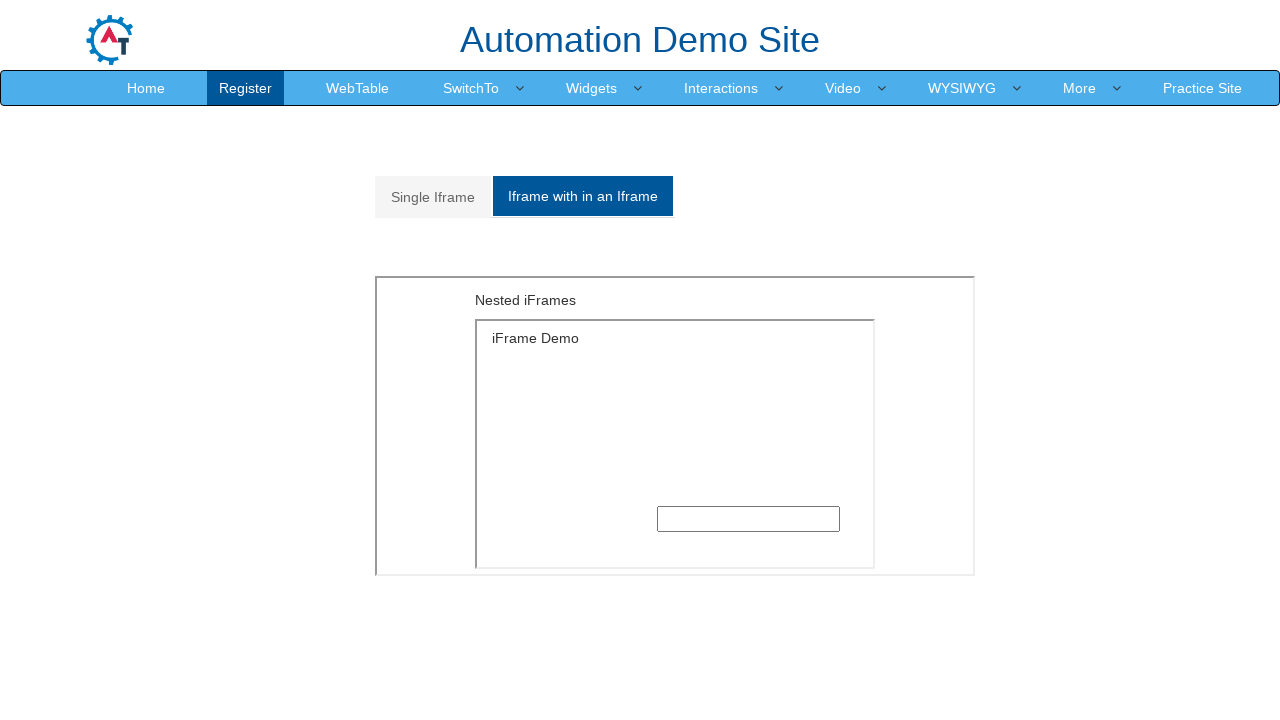

Located the first iframe with MultipleFrames.html
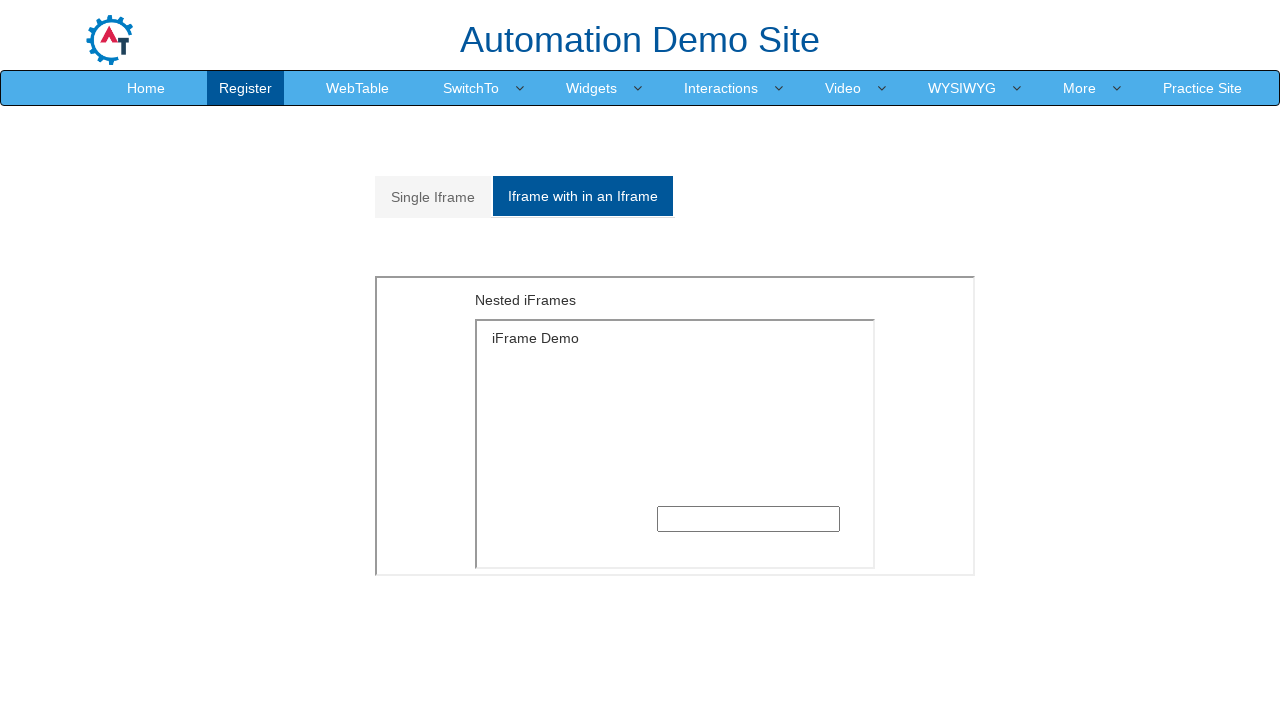

Located the nested iframe with SingleFrame.html
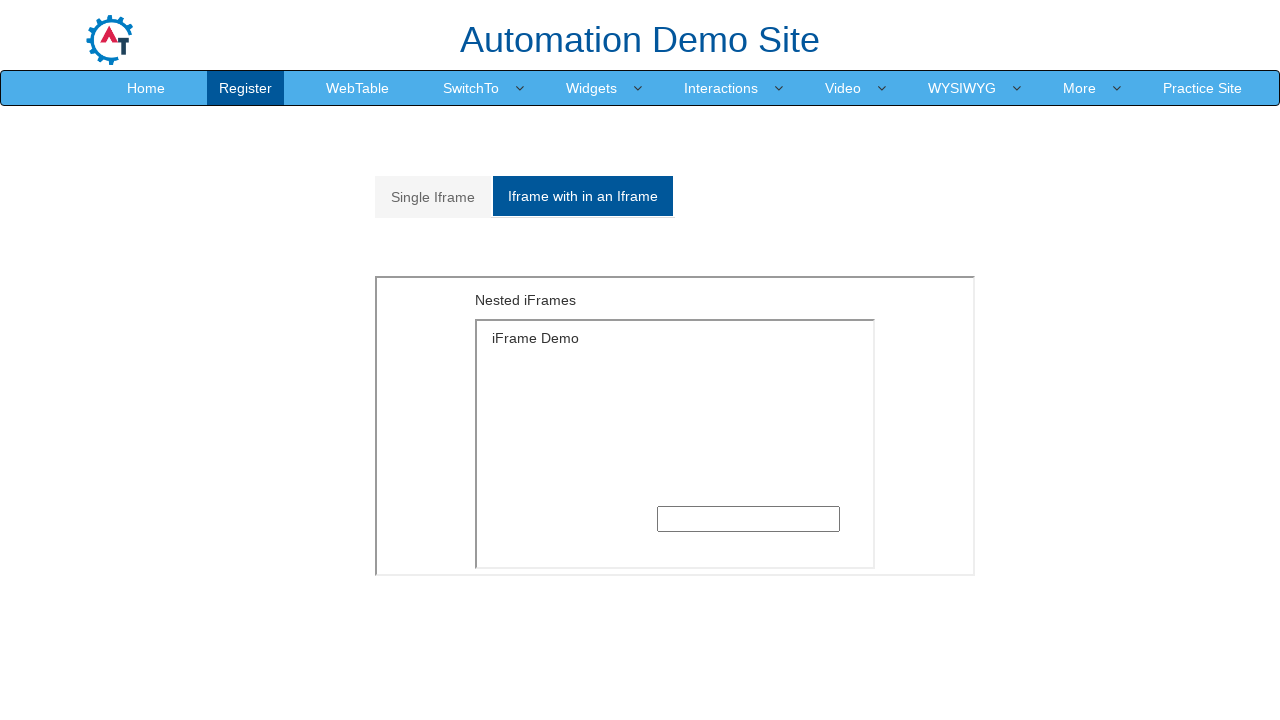

Clicked on 'iFrame Demo' text within the nested iframe at (675, 338) on iframe[src="MultipleFrames.html"] >> internal:control=enter-frame >> iframe[src=
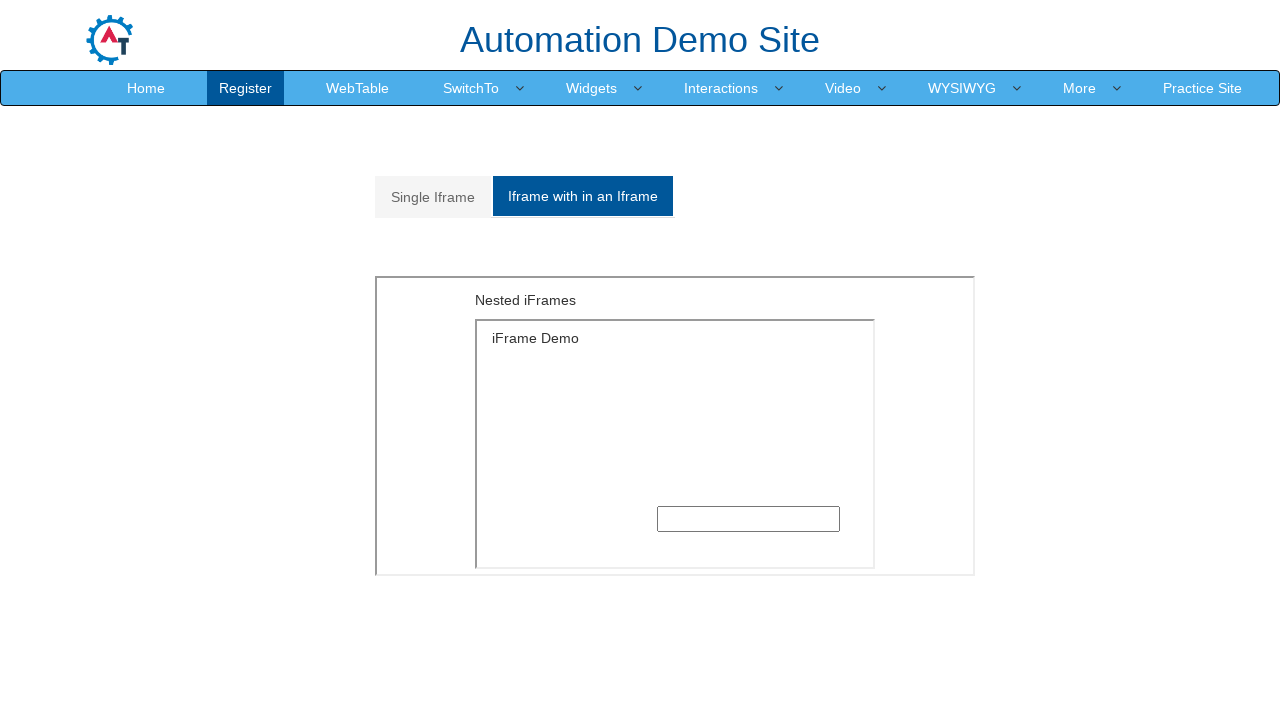

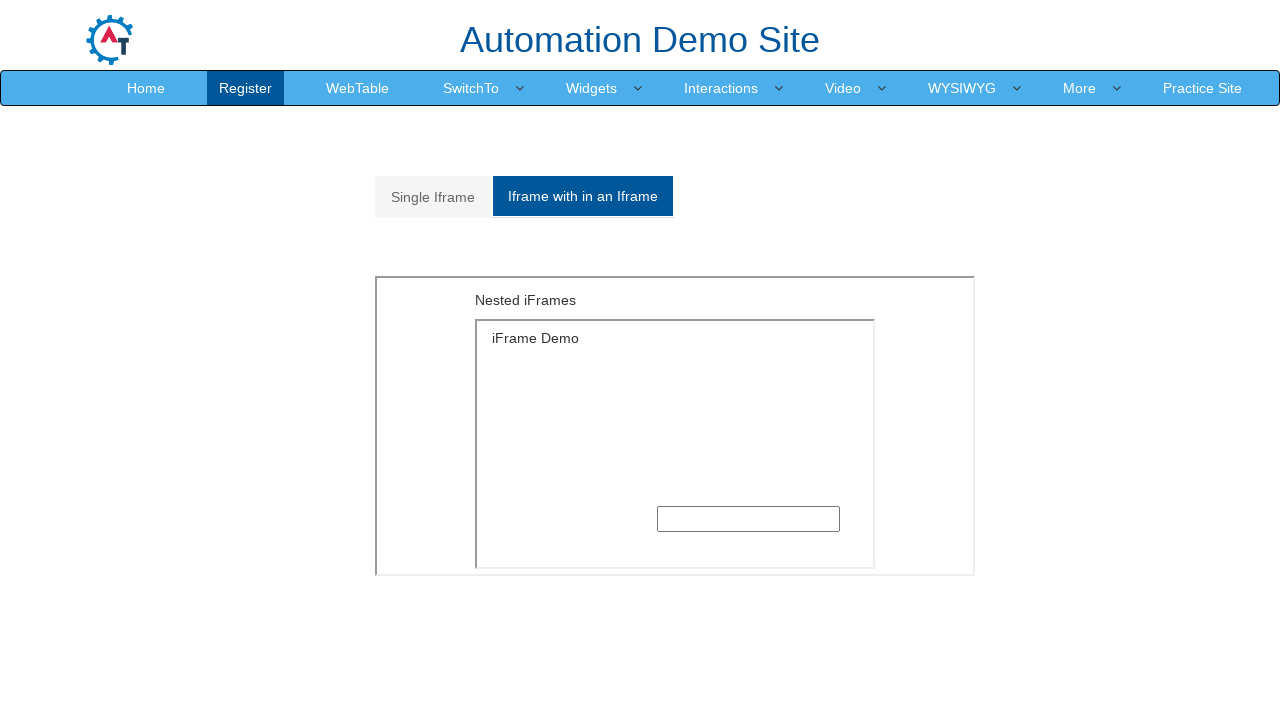